Tests dropdown functionality by selecting "Option 1" from a dropdown menu and verifying the selection was successful

Starting URL: http://the-internet.herokuapp.com/dropdown

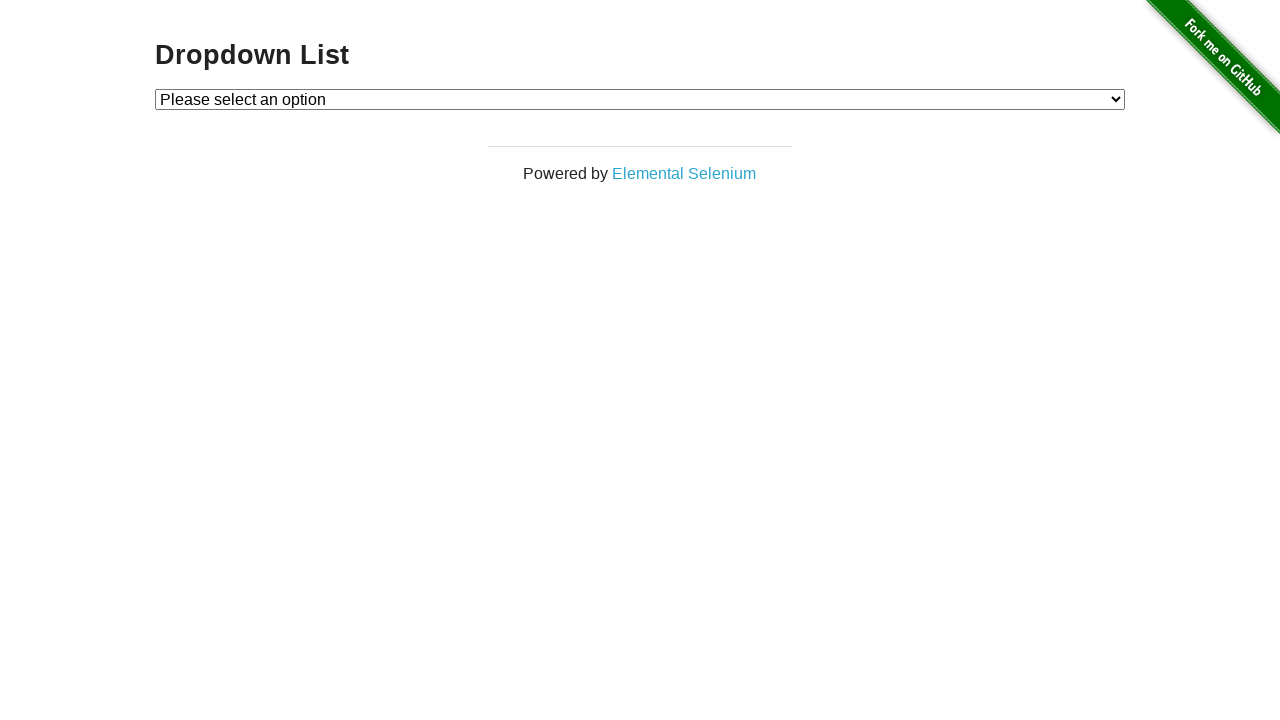

Selected 'Option 1' from dropdown menu on select#dropdown
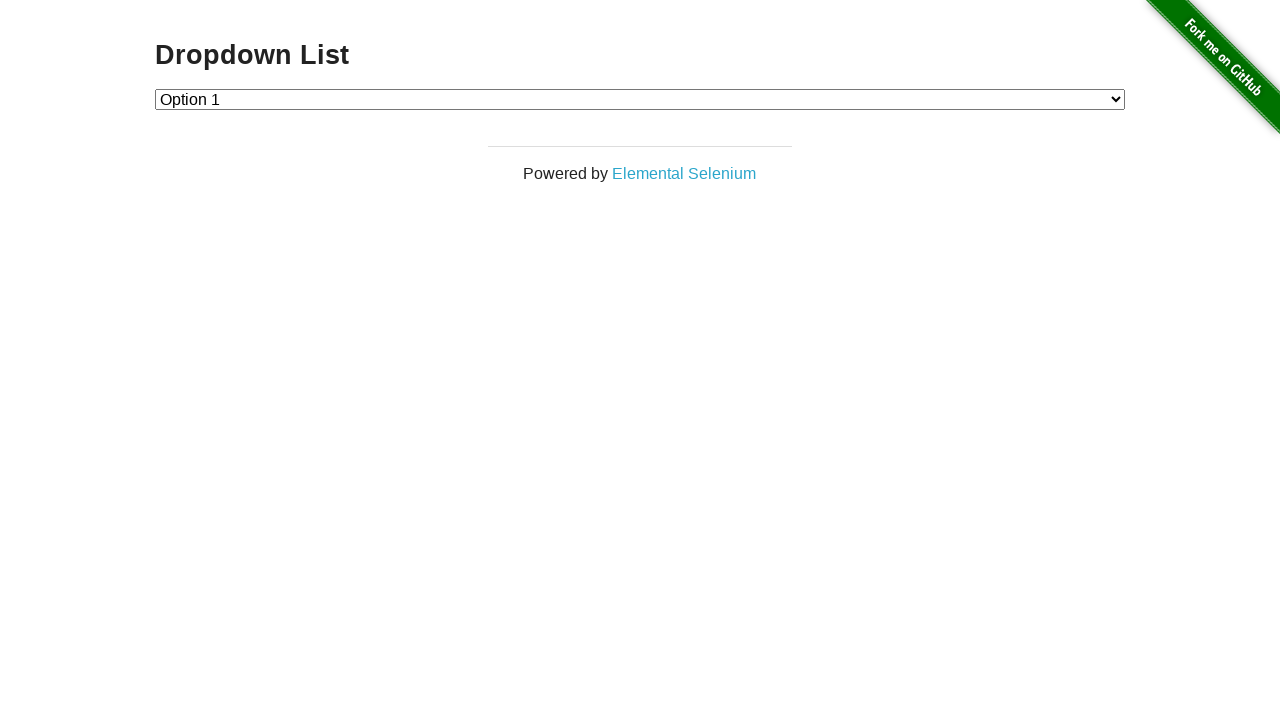

Retrieved selected dropdown value
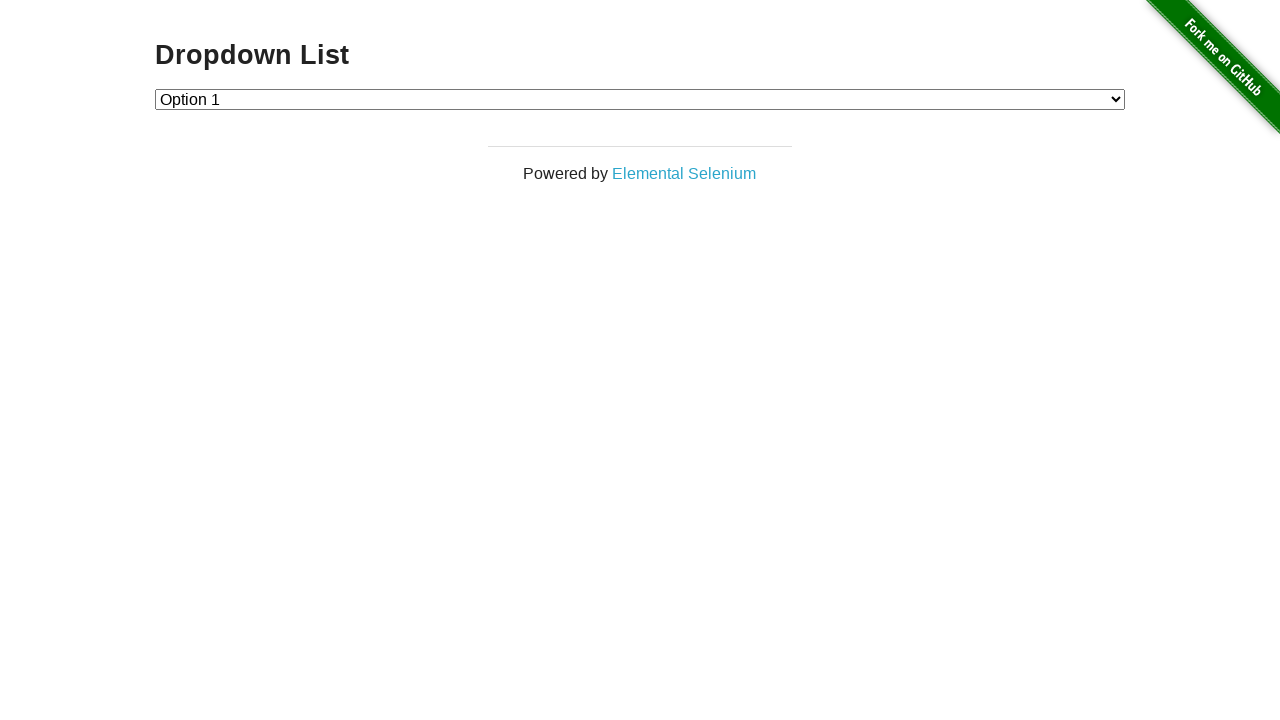

Verified dropdown selection is '1'
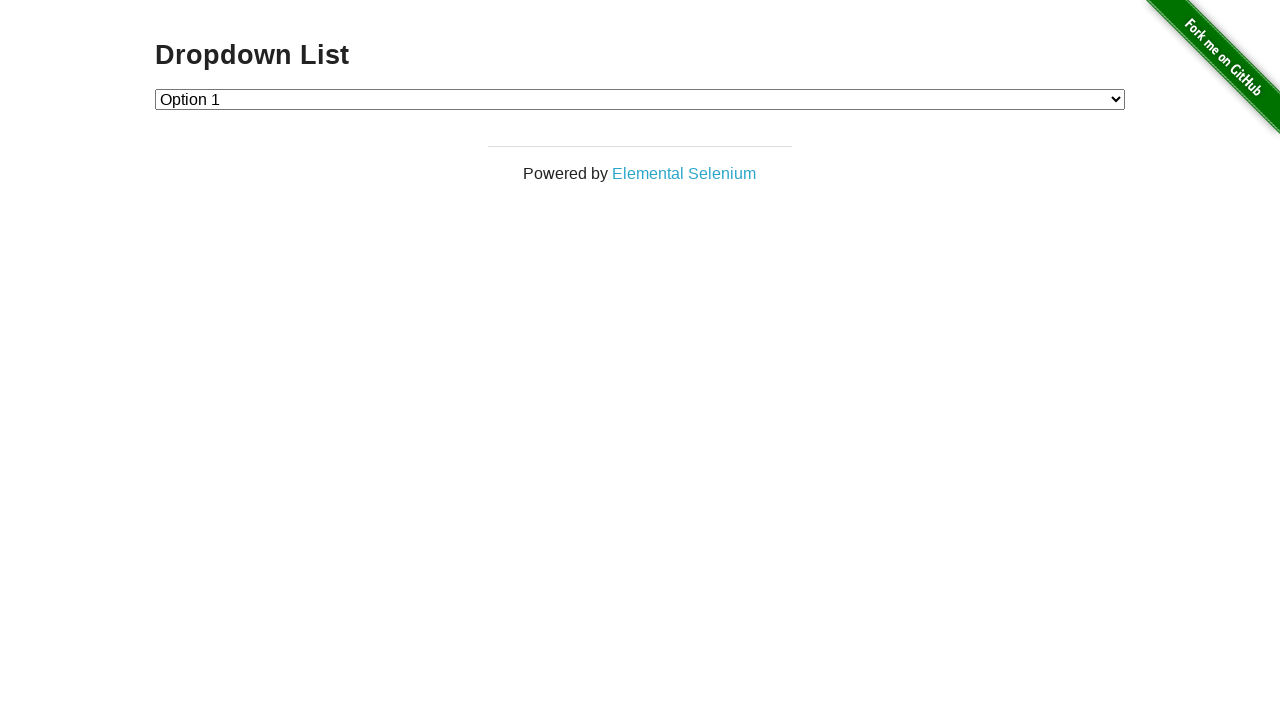

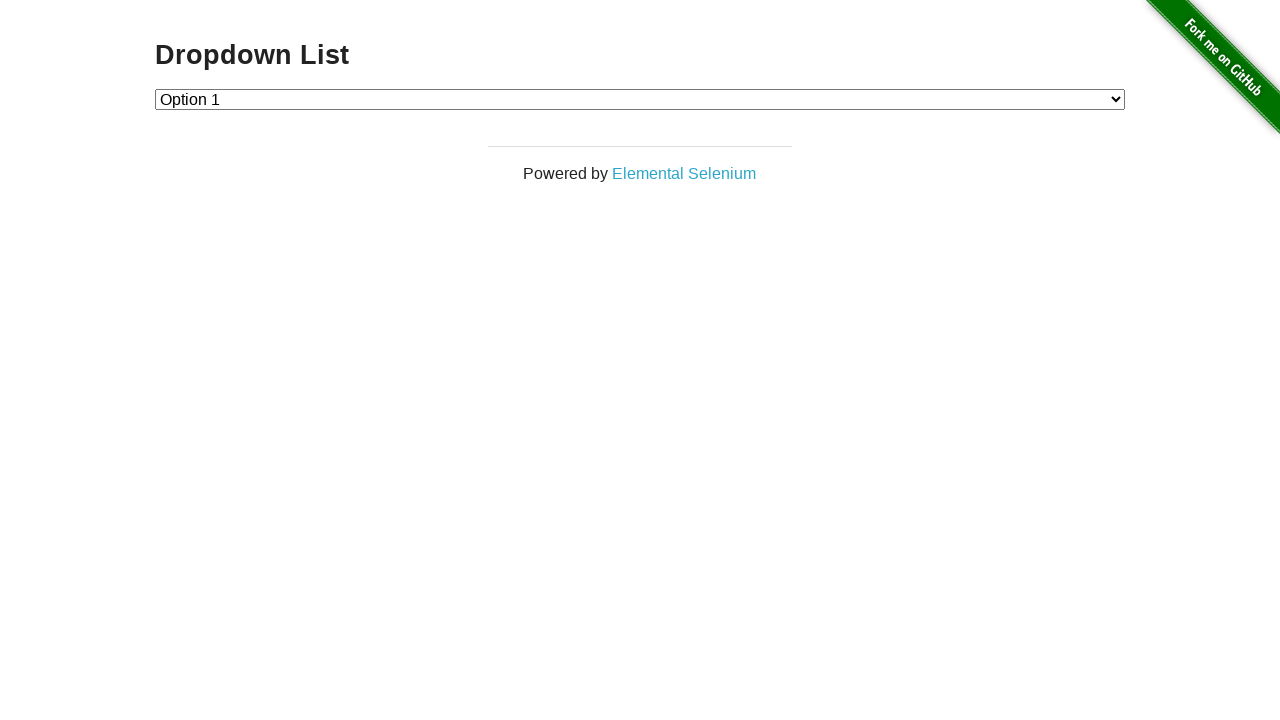